Verifies the page title of the Practice Page is correct

Starting URL: https://rahulshettyacademy.com/AutomationPractice/

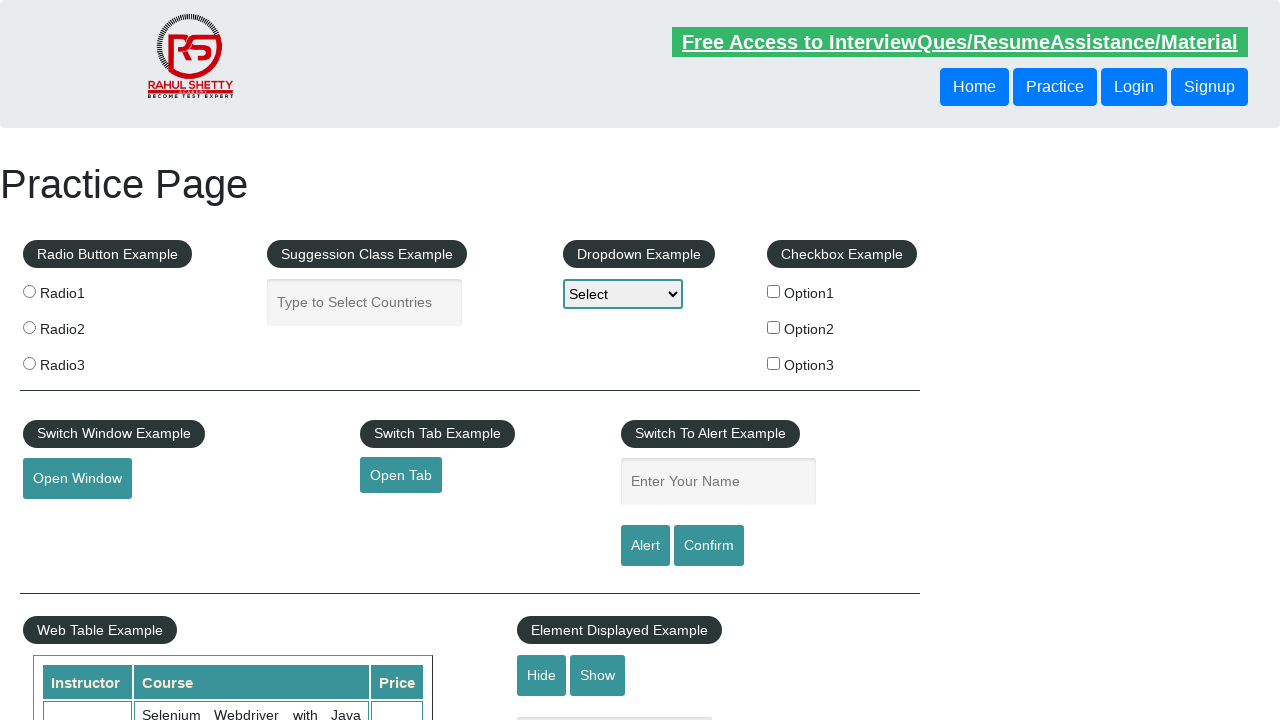

Retrieved page title from Practice Page
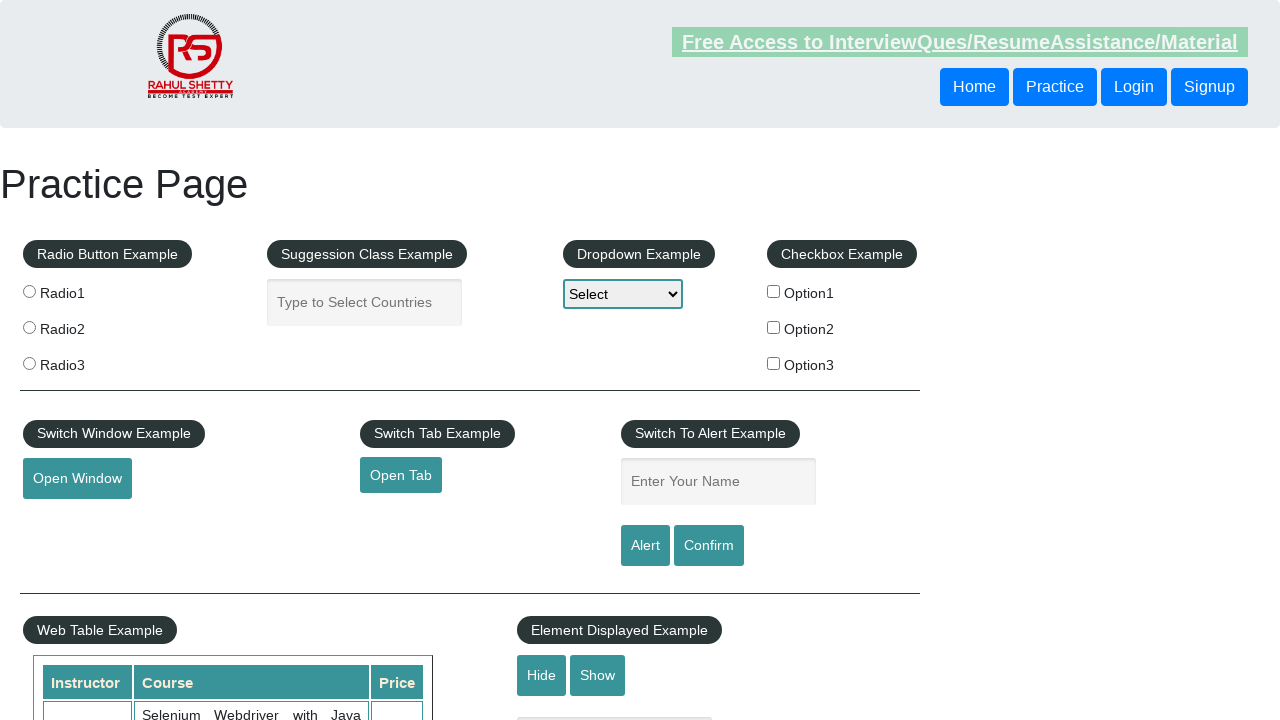

Printed page title: Practice Page
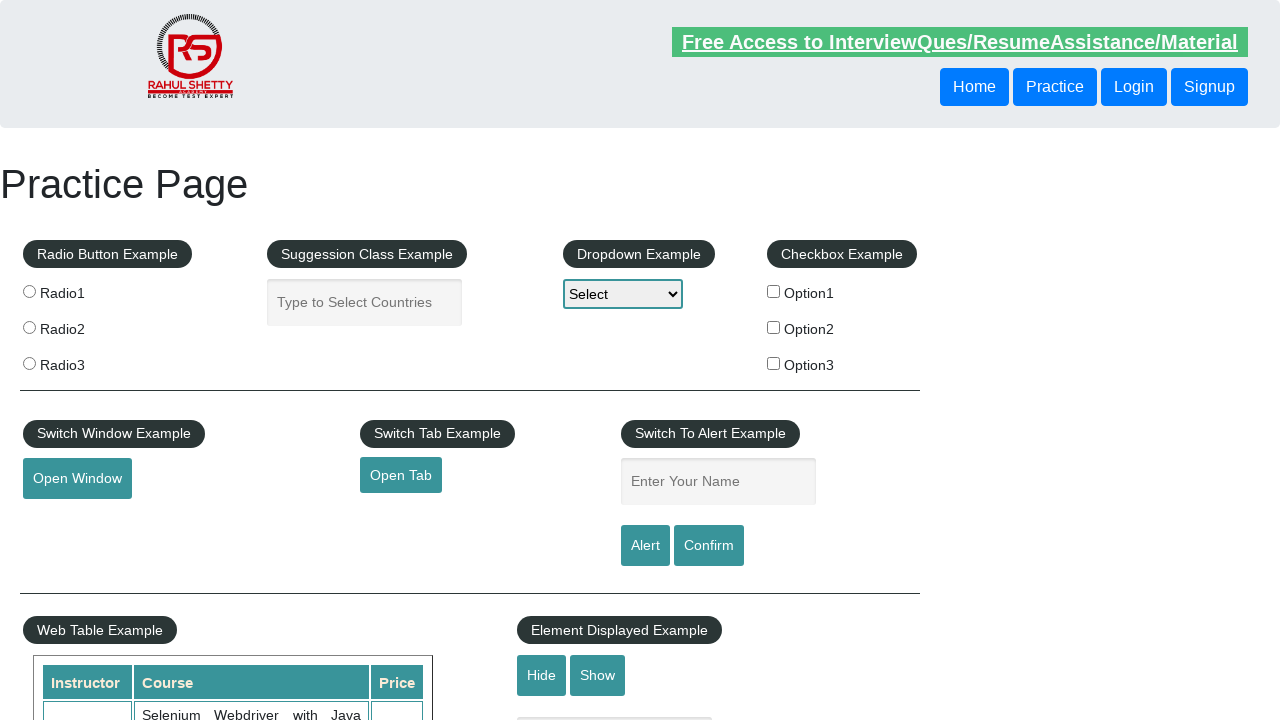

Verified page title is 'Practice Page'
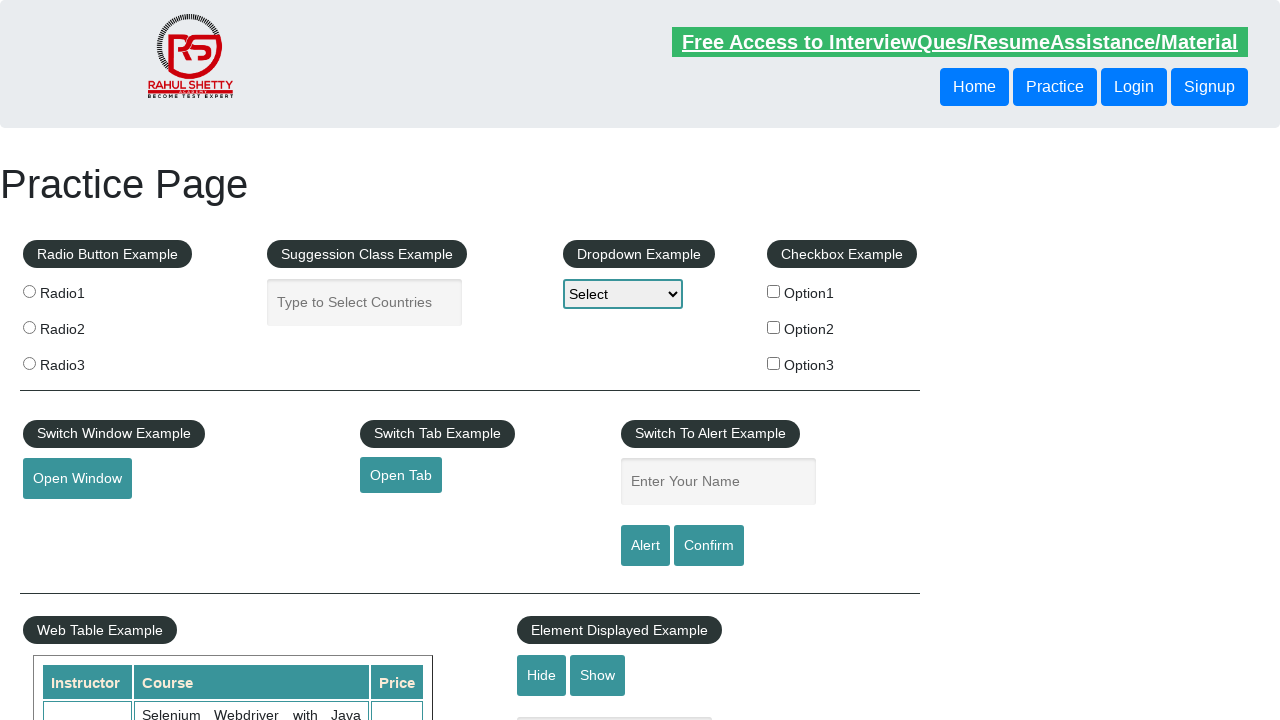

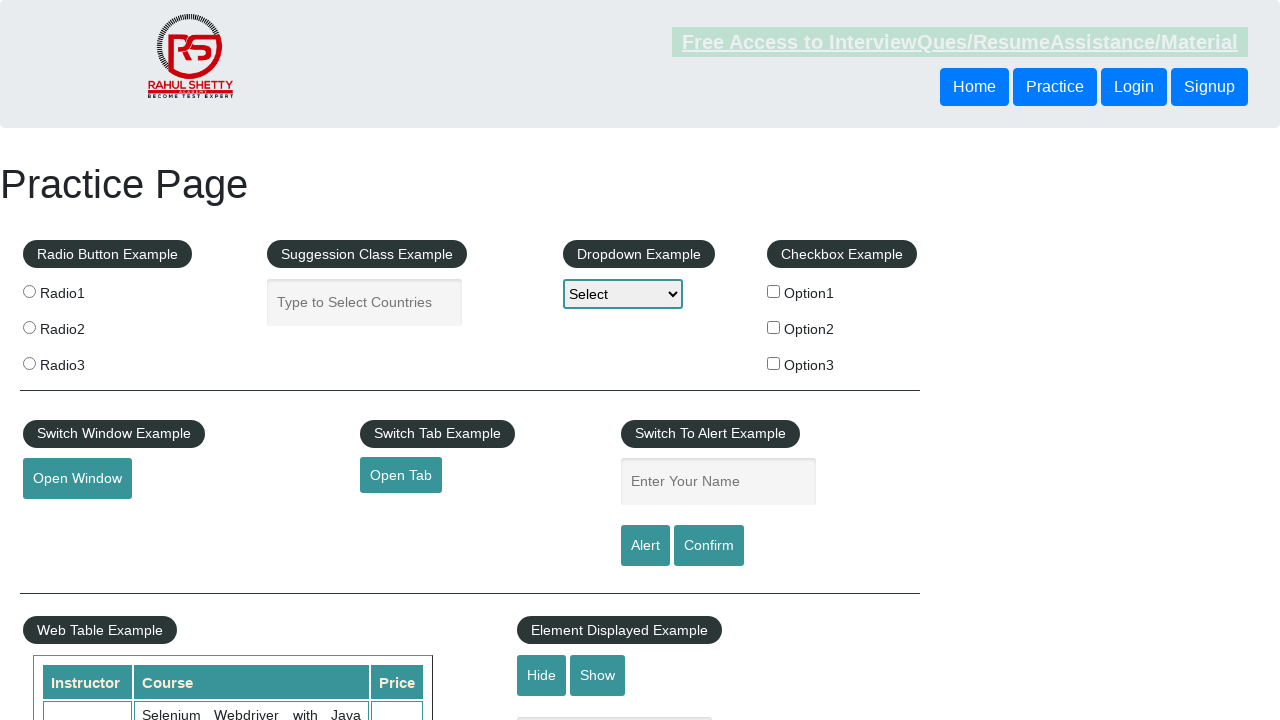